Tests JavaScript alert handling by triggering a confirm dialog and dismissing it

Starting URL: https://the-internet.herokuapp.com/javascript_alerts

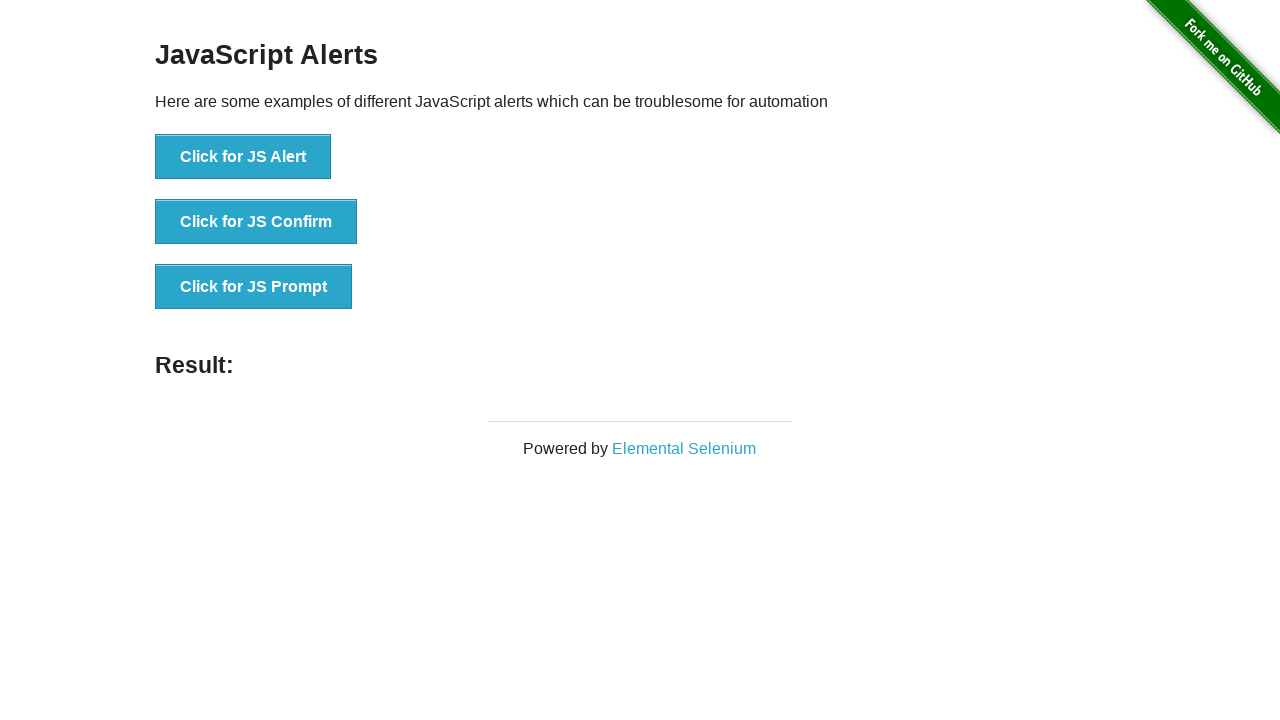

Clicked button to trigger confirm dialog at (256, 222) on button[onclick='jsConfirm()']
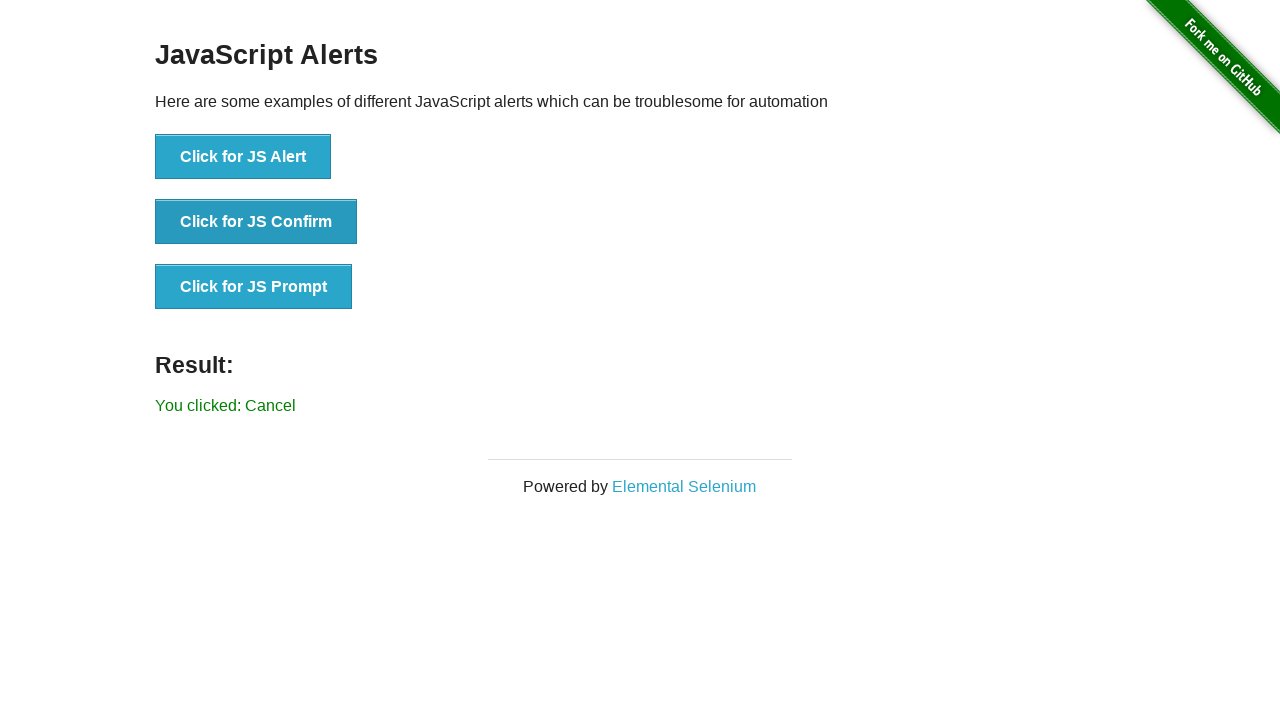

Set up dialog handler to dismiss confirm dialog
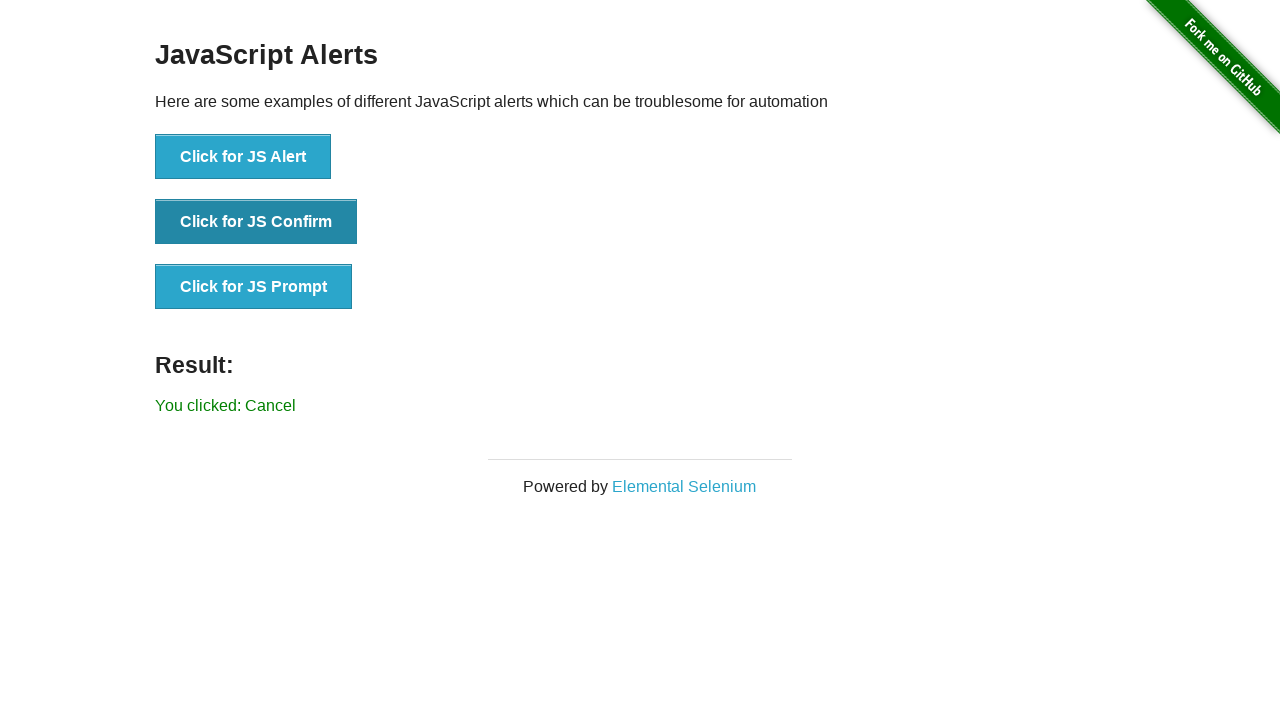

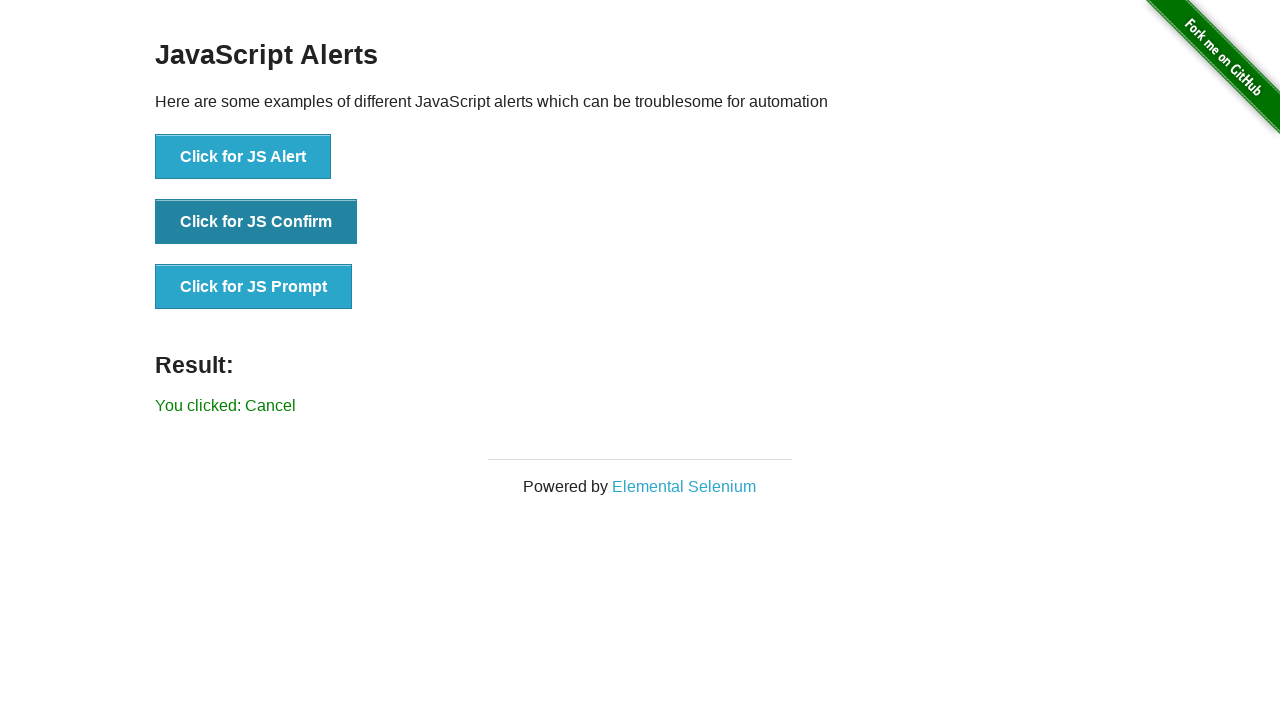